Checks todo items 4 and 5, then verifies the remaining count is updated correctly

Starting URL: http://crossbrowsertesting.github.io/todo-app.html

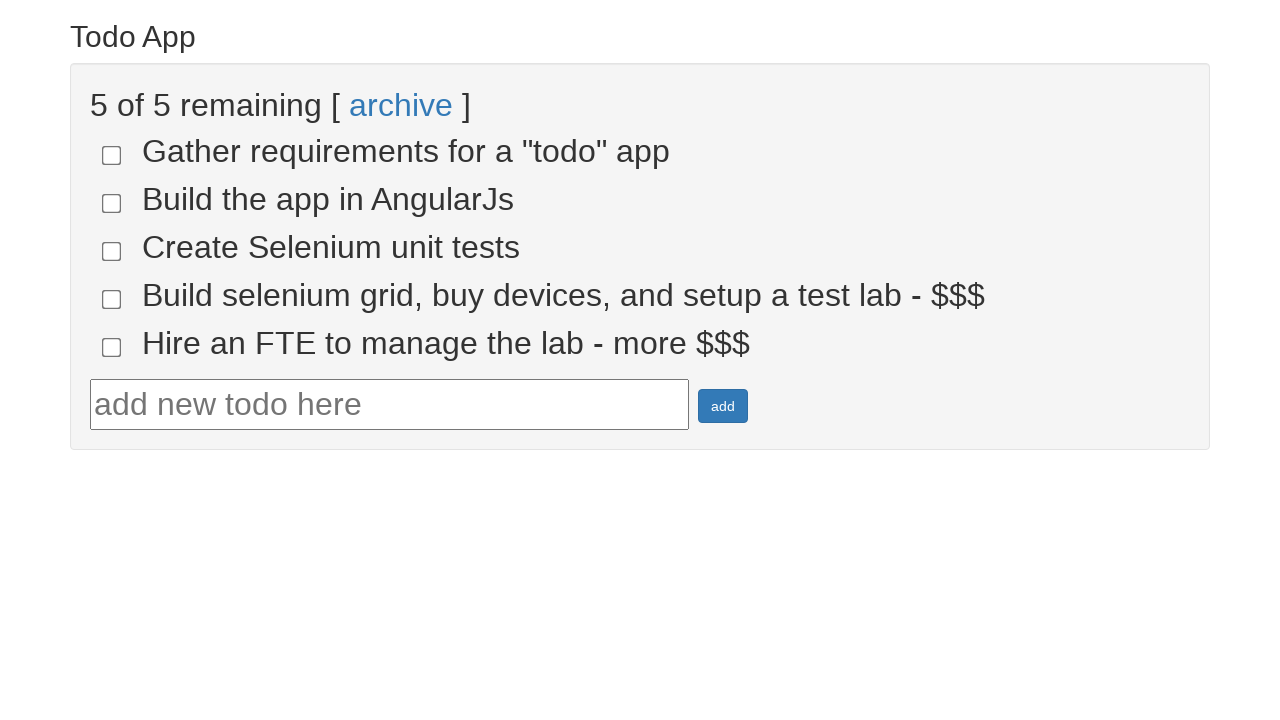

Checked todo item 4 checkbox at (112, 299) on input[name='todo-4']
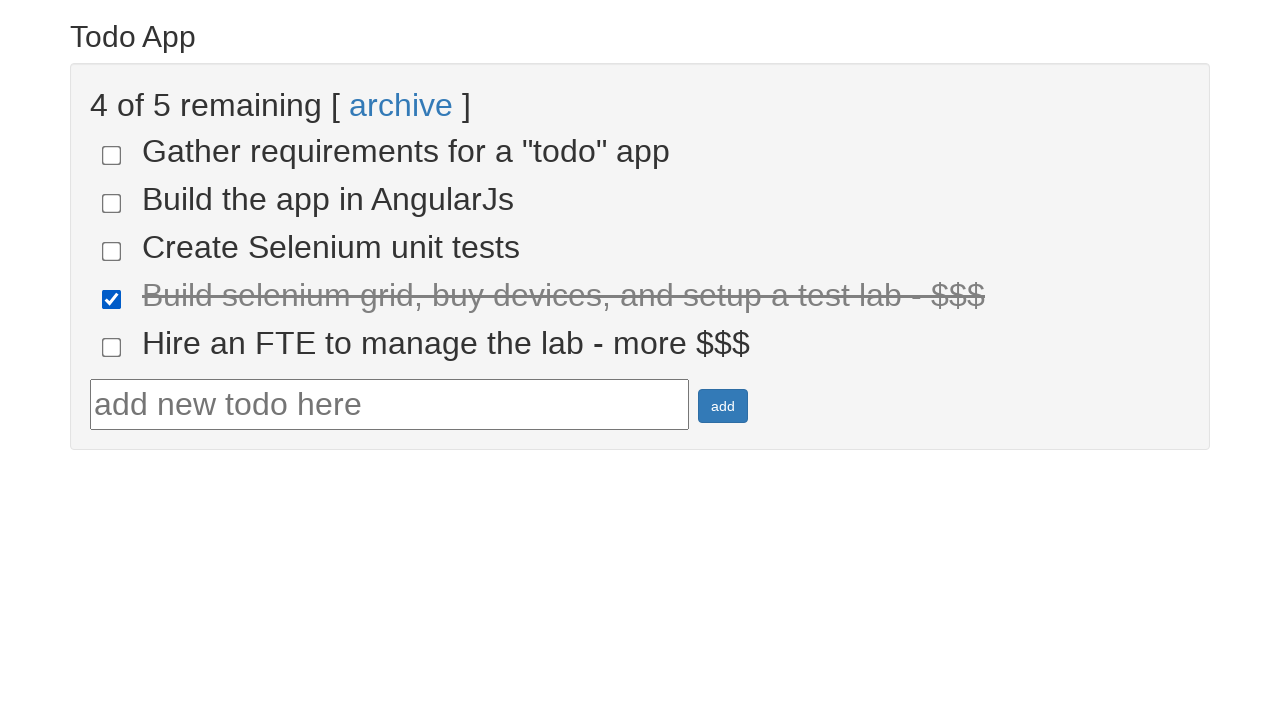

Checked todo item 5 checkbox at (112, 347) on input[name='todo-5']
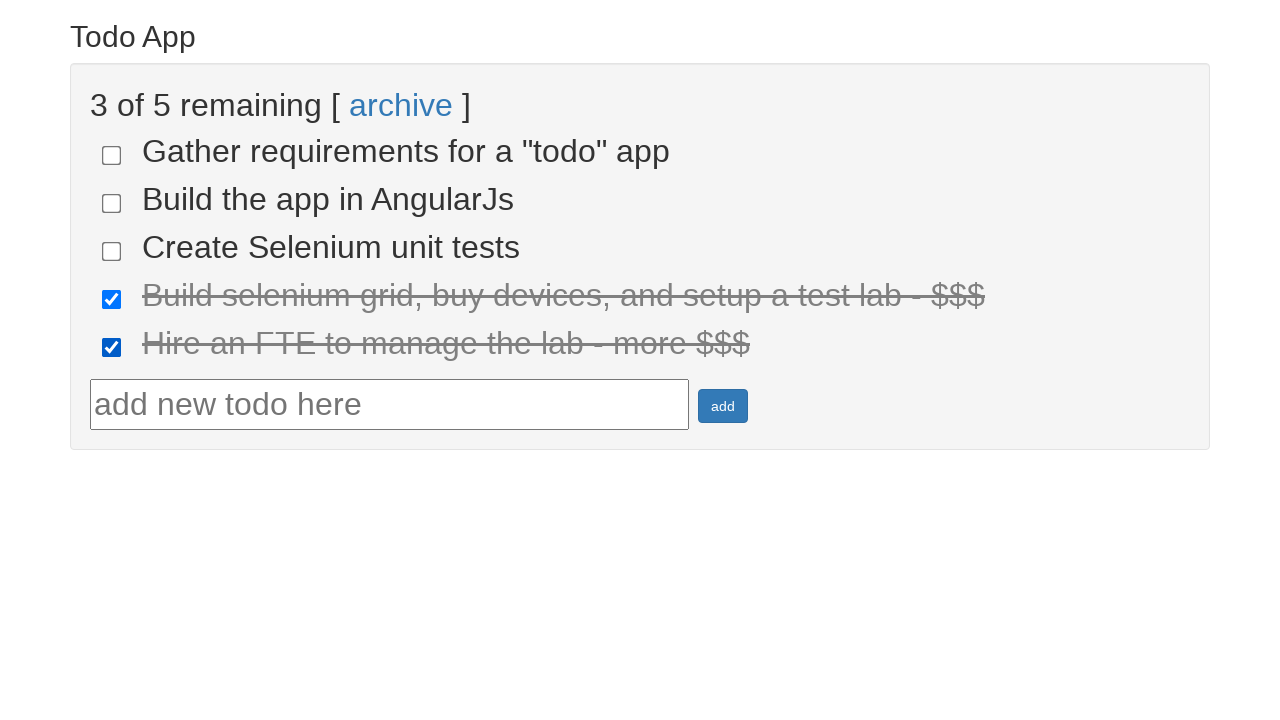

Retrieved remaining todo count text
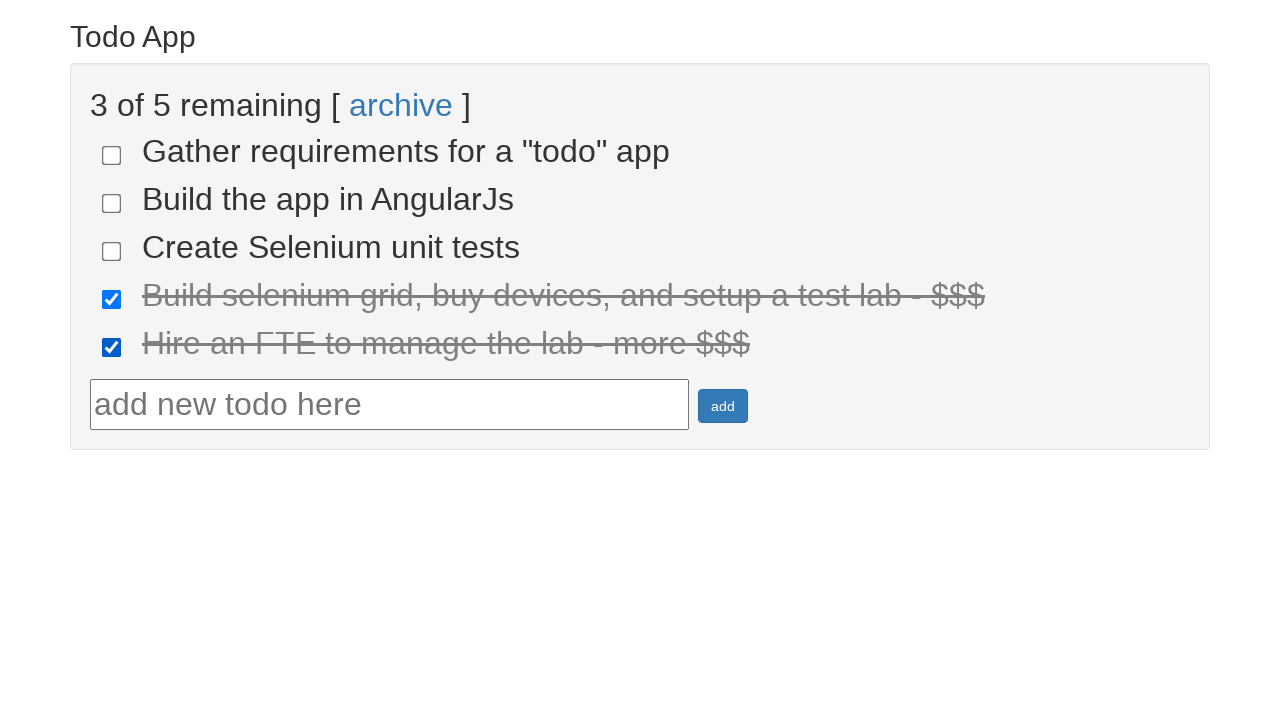

Verified remaining count is '3 of 5 remaining'
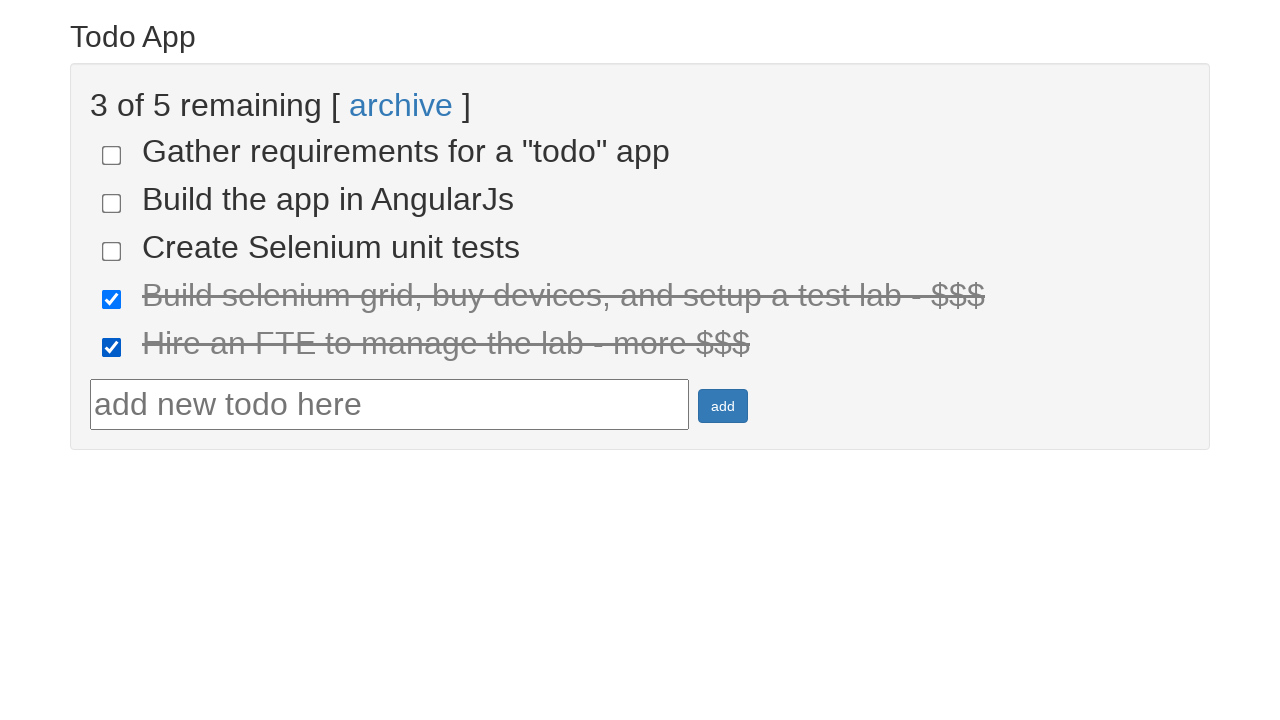

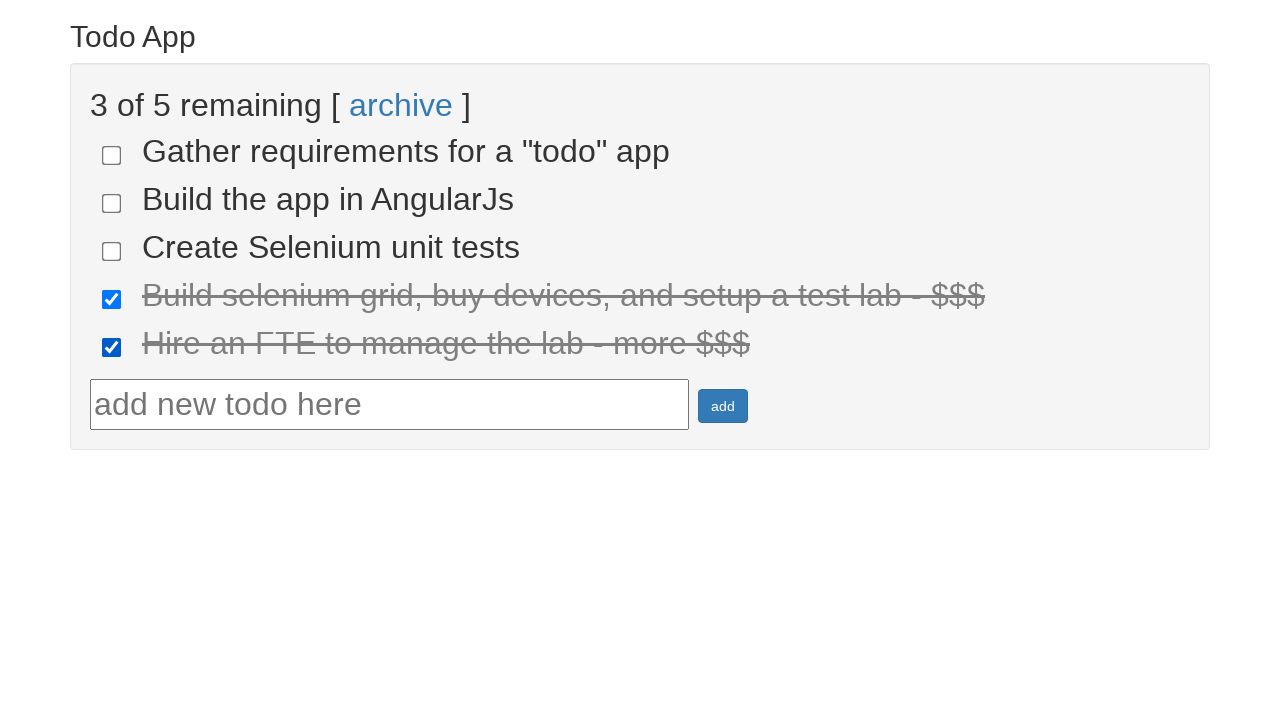